Tests the registration form by entering a first name in the appropriate input field

Starting URL: http://demo.automationtesting.in/Register.html

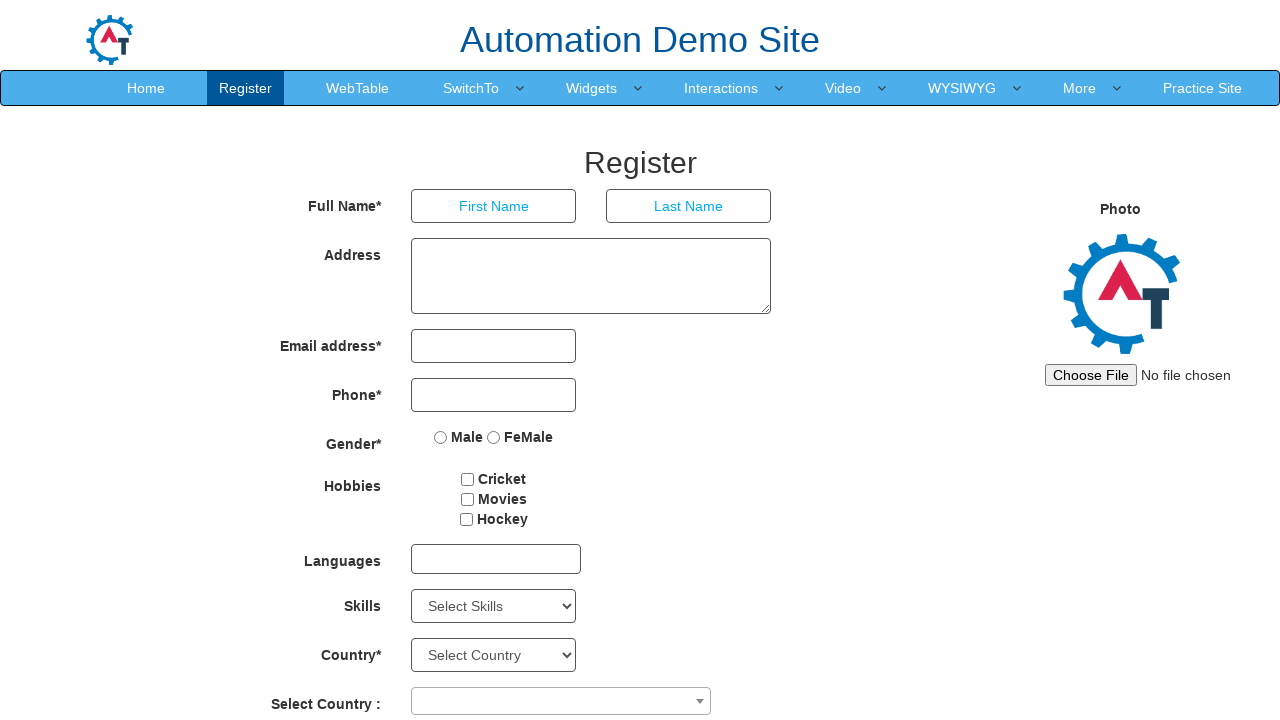

Filled first name field with 'Ram' on //input[@placeholder='First Name']
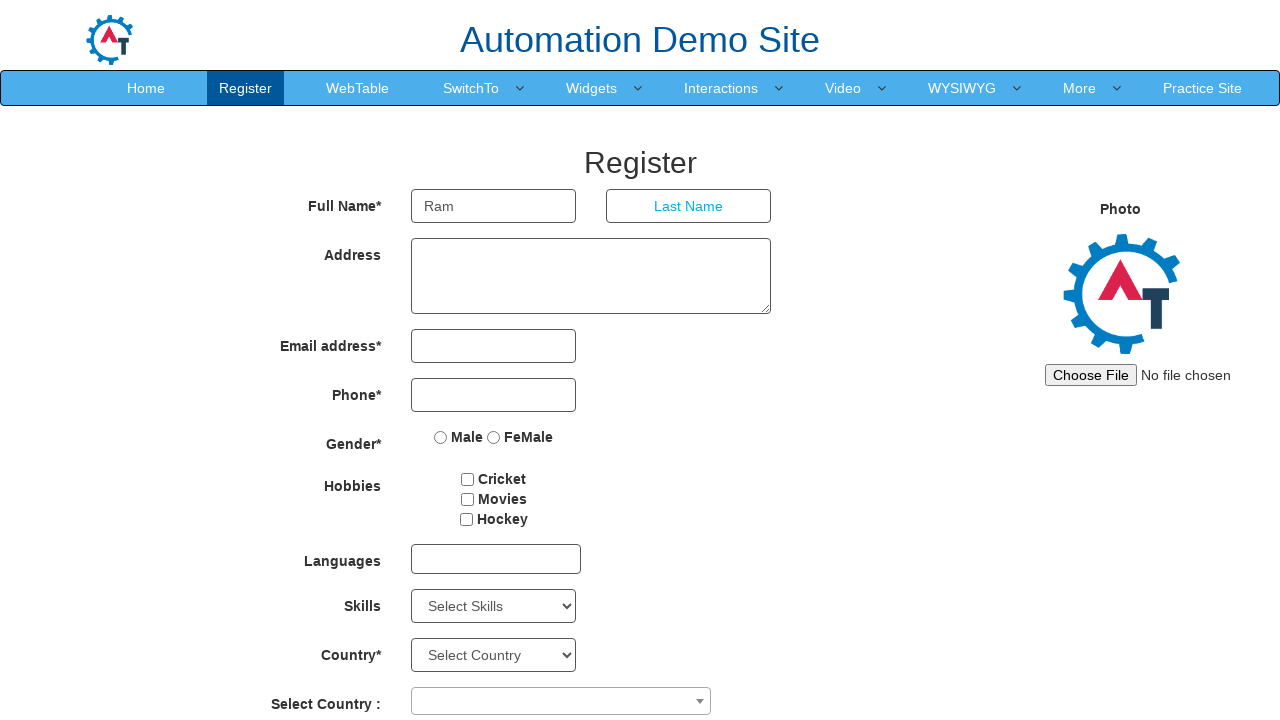

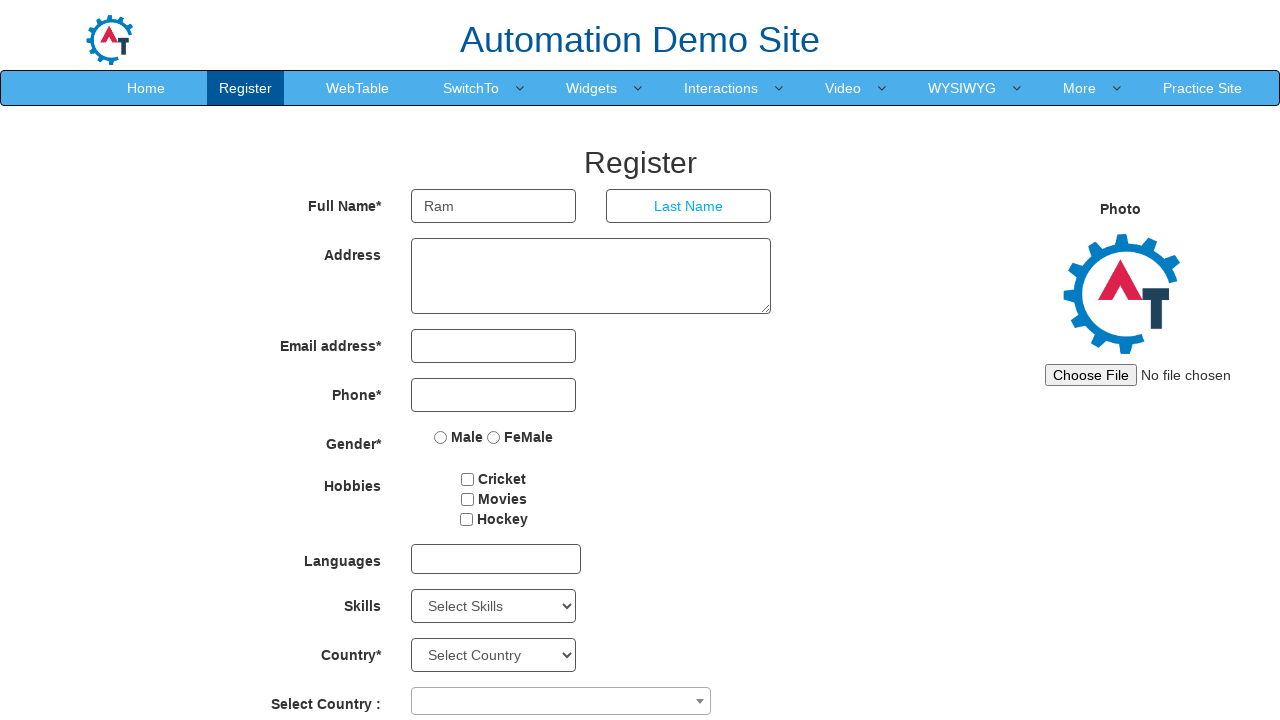